Tests multiple select dropdown by selecting January, February, and December from a multi-select dropdown and verifying the selections.

Starting URL: https://multiple-select.wenzhixin.net.cn/templates/template.html?v=189&url=basic.html

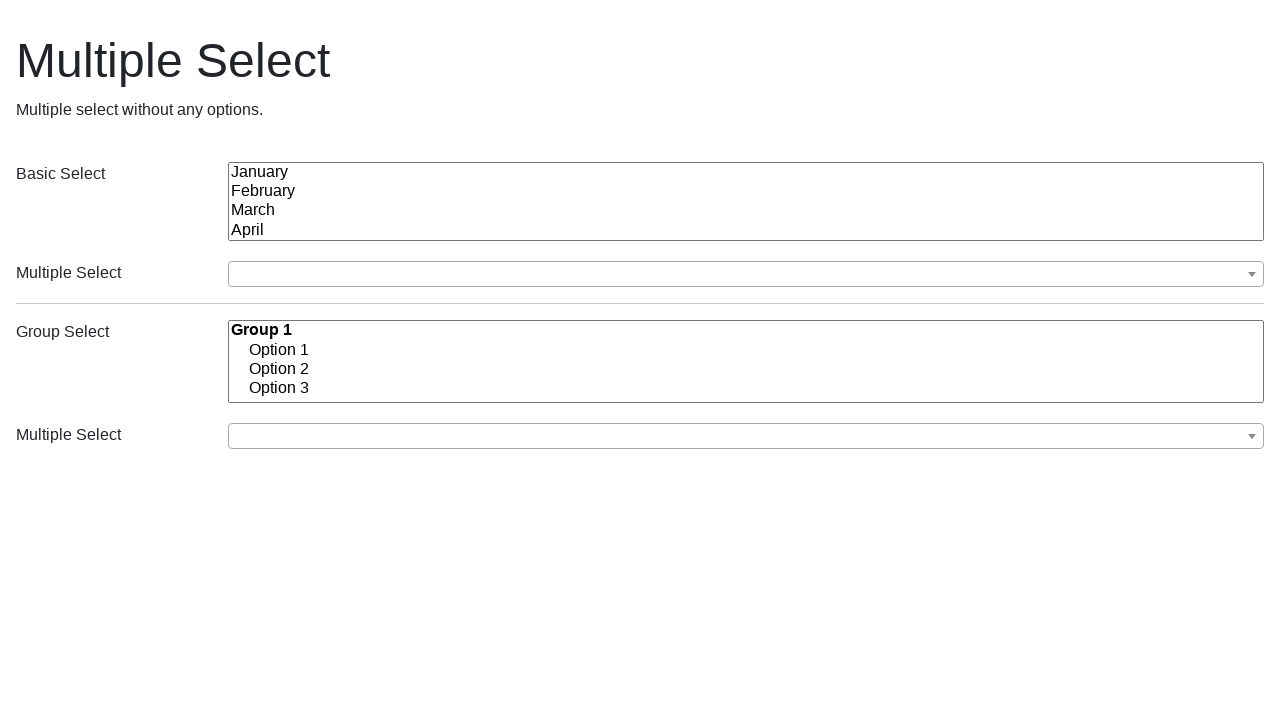

Clicked to open the multiple select dropdown at (746, 274) on xpath=(//label[contains(text(),'Multiple Select')])[last()-1]/following-sibling:
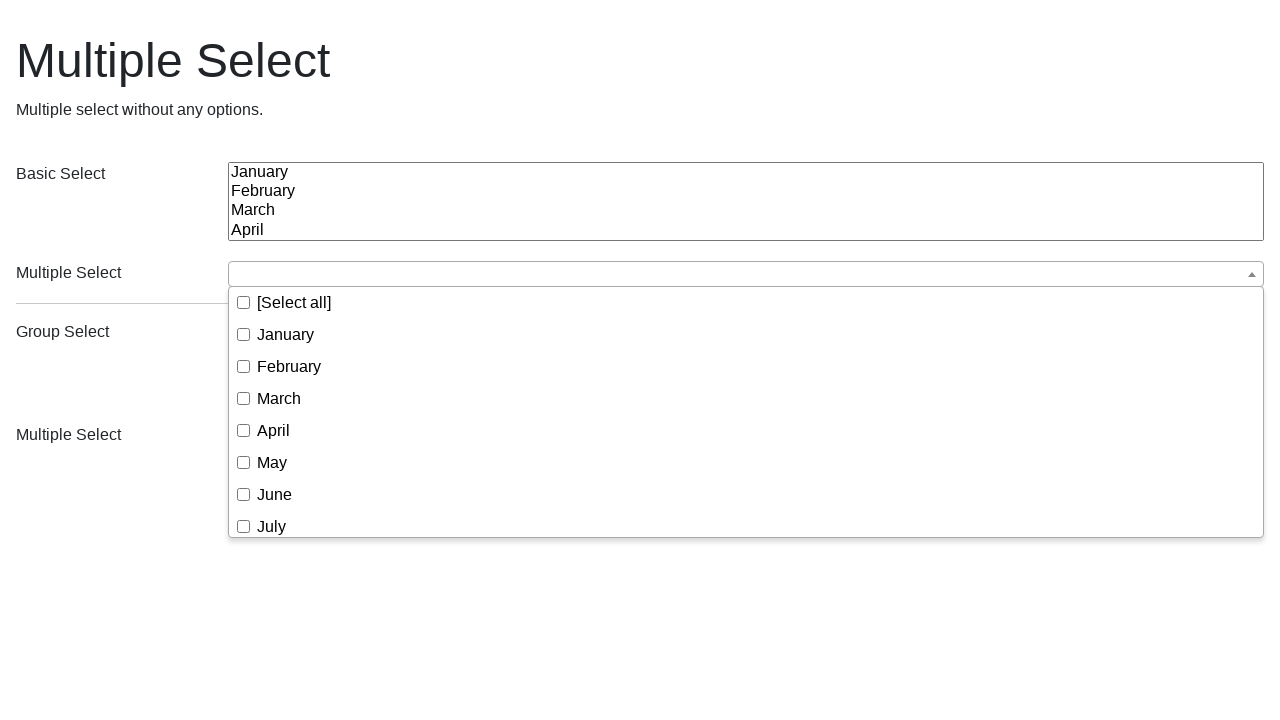

Dropdown menu loaded and visible
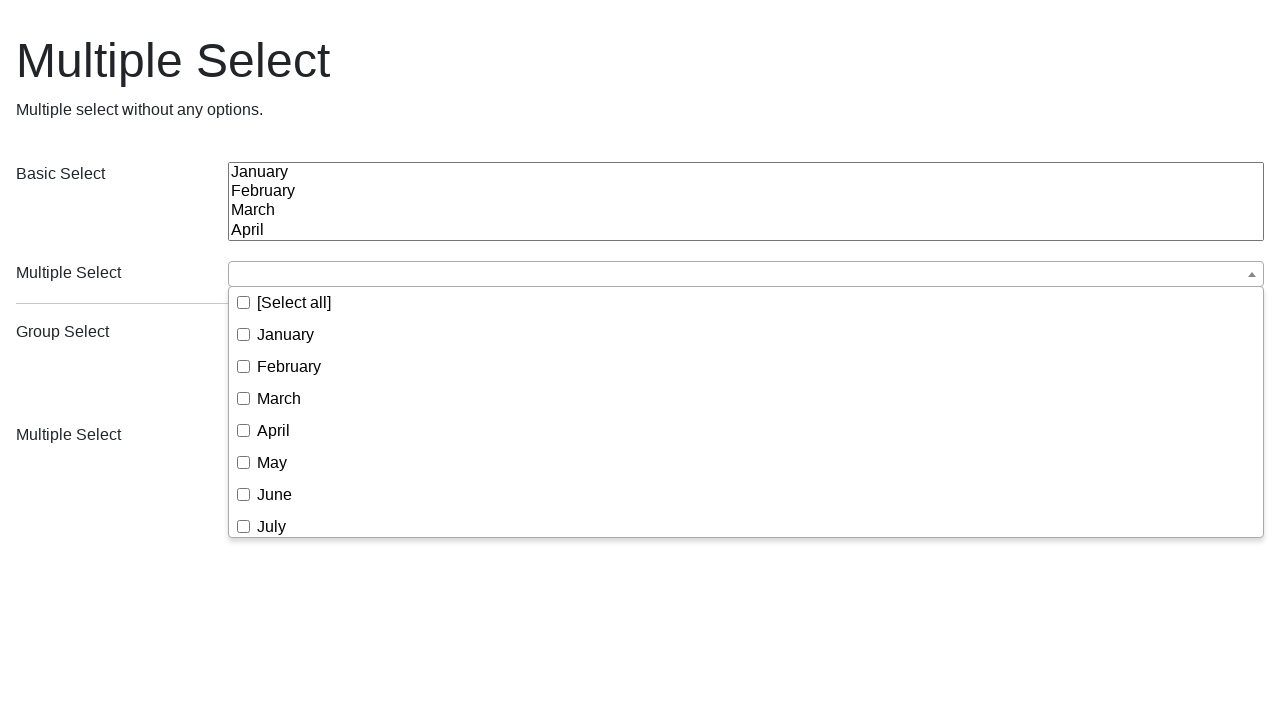

Selected 'January' from the dropdown at (286, 334) on xpath=(//div[@class='ms-drop bottom'])[last()-1]//span[text()='January']
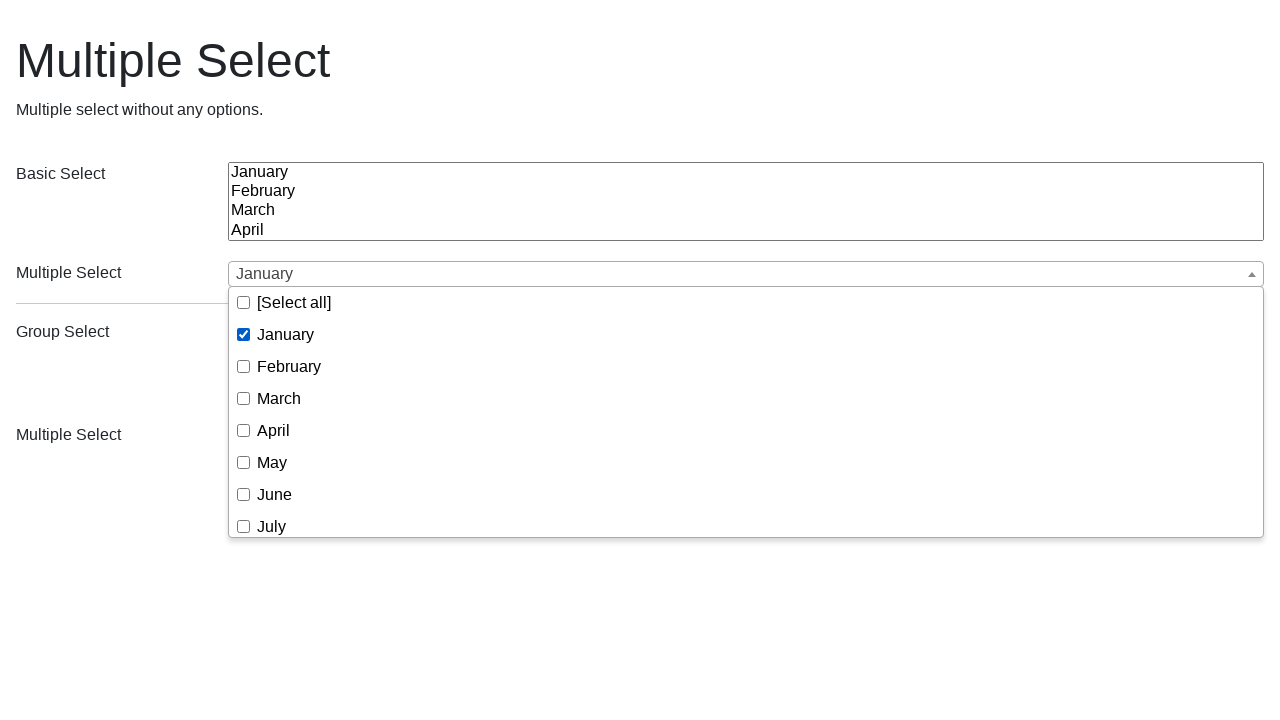

Selected 'February' from the dropdown at (289, 366) on xpath=(//div[@class='ms-drop bottom'])[last()-1]//span[text()='February']
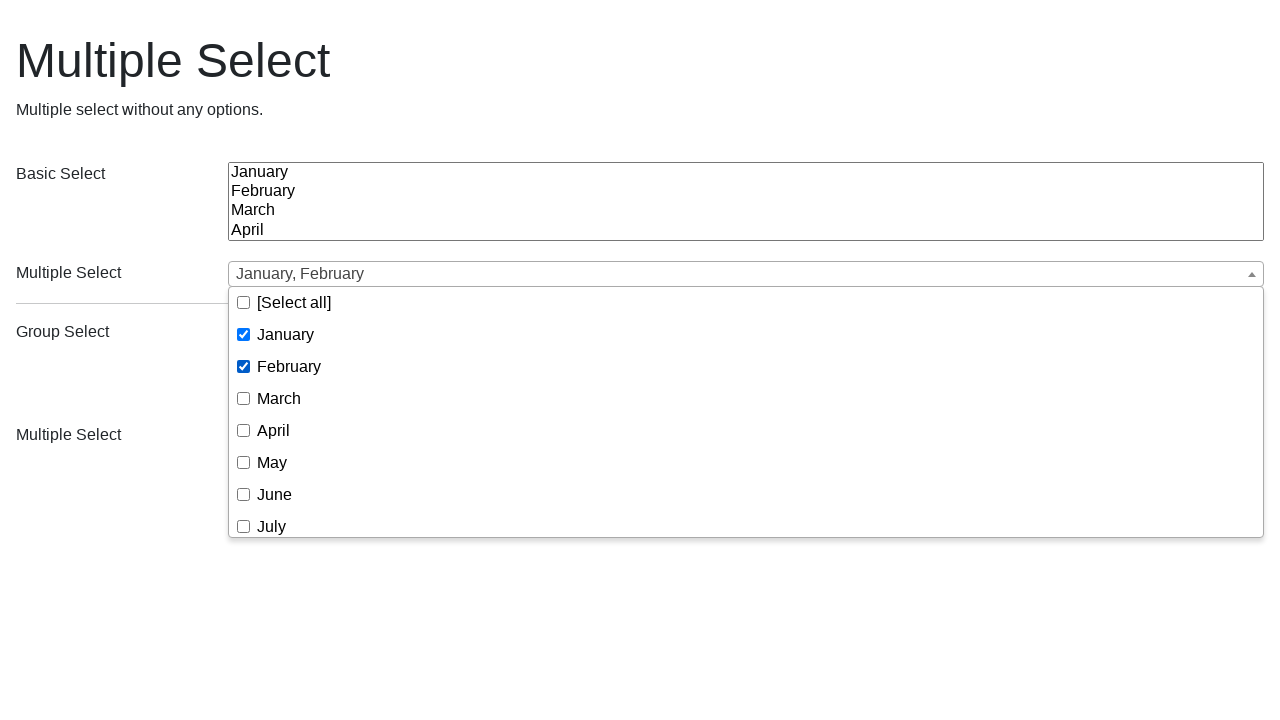

Selected 'December' from the dropdown at (294, 520) on xpath=(//div[@class='ms-drop bottom'])[last()-1]//span[text()='December']
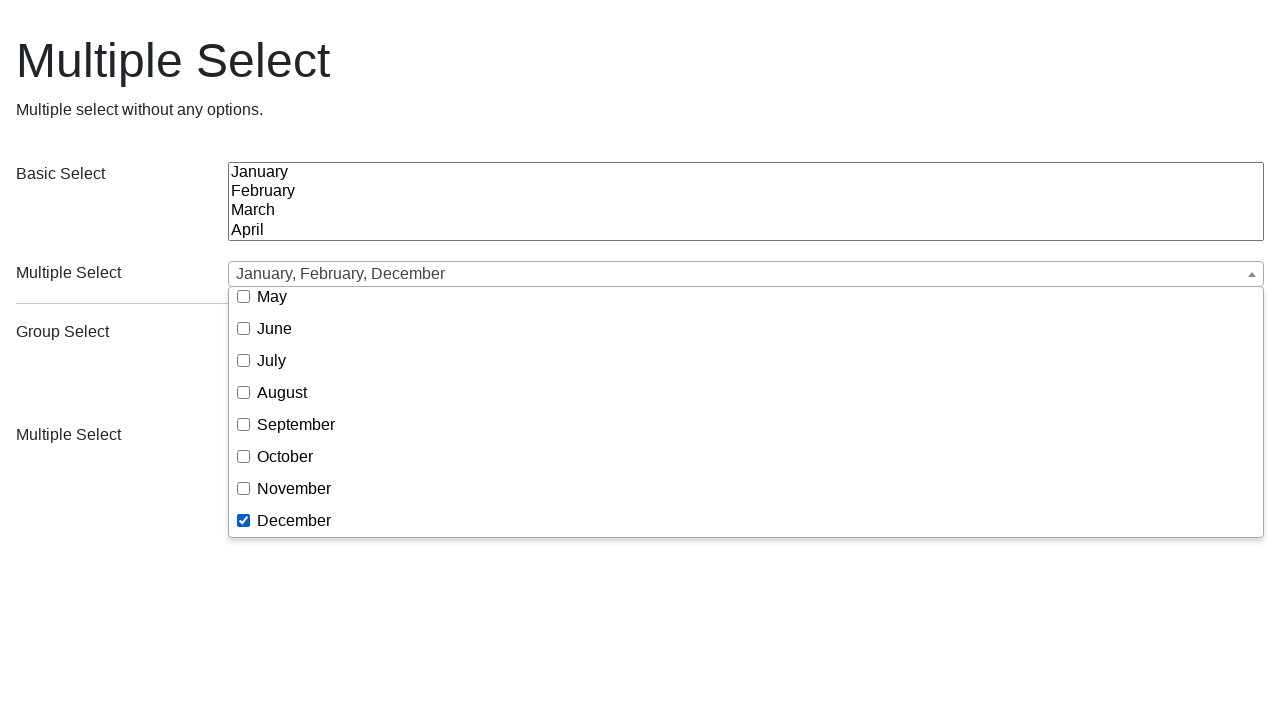

Verified that selections (January, February, December) are made in the multiple select dropdown
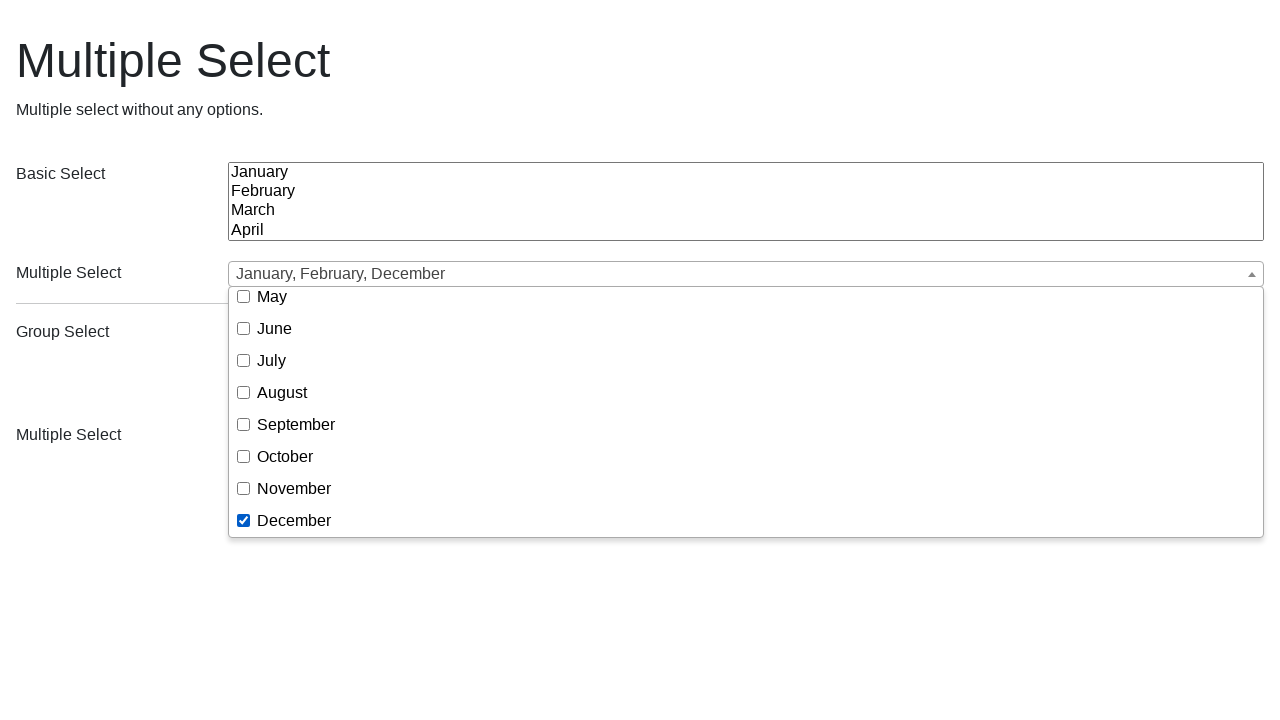

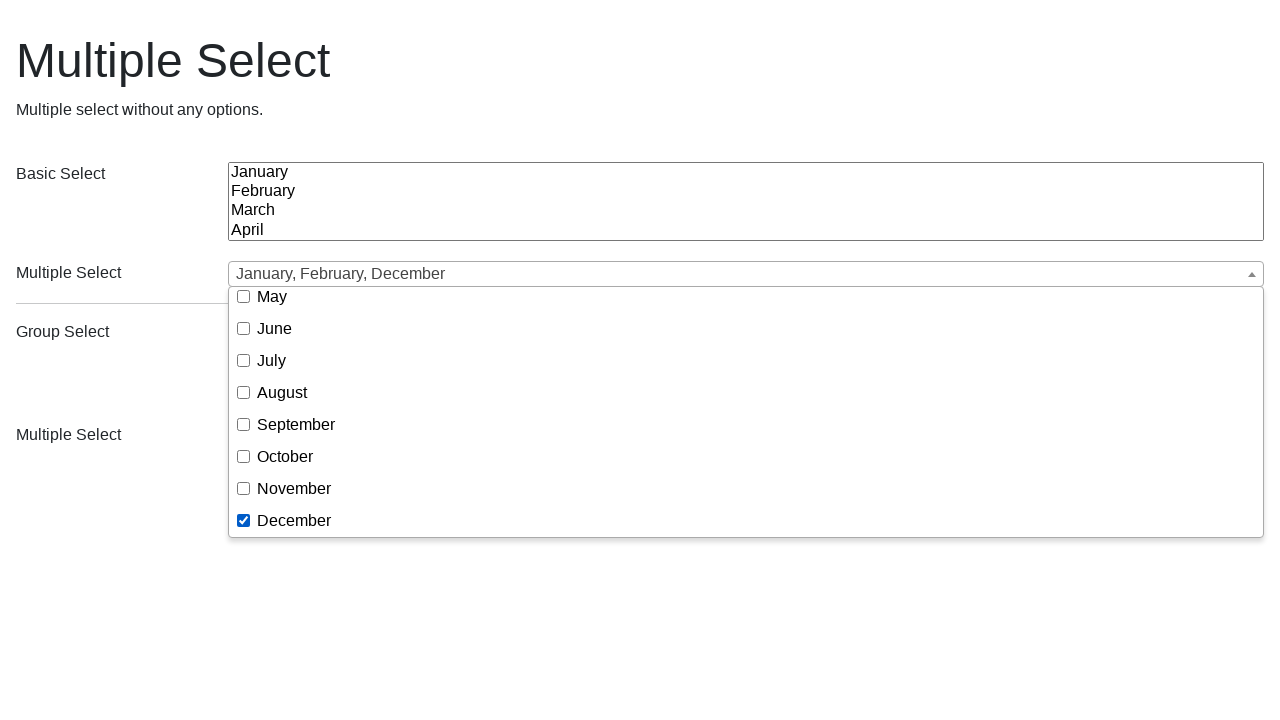